Tests the complete flight booking process on BlazeDemo, including selecting departure and destination cities, choosing a flight, filling passenger details, and completing the purchase.

Starting URL: https://www.blazedemo.com/

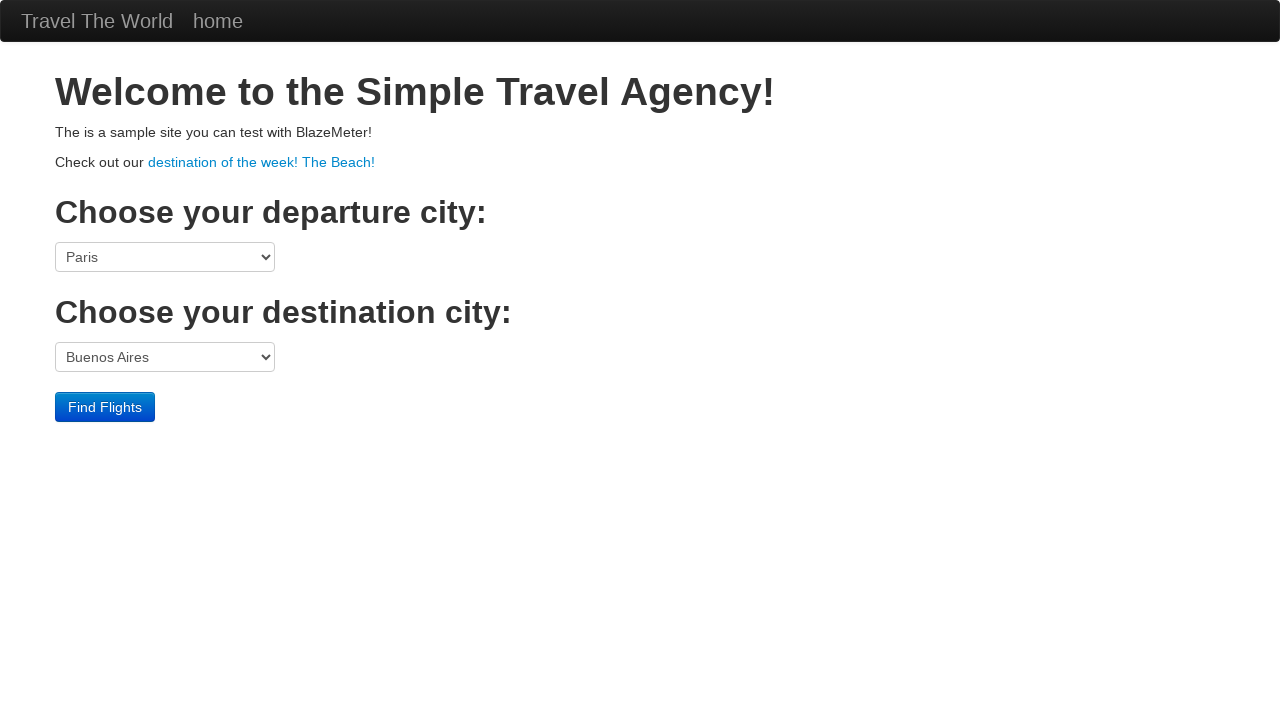

Clicked departure city dropdown at (165, 257) on select[name='fromPort']
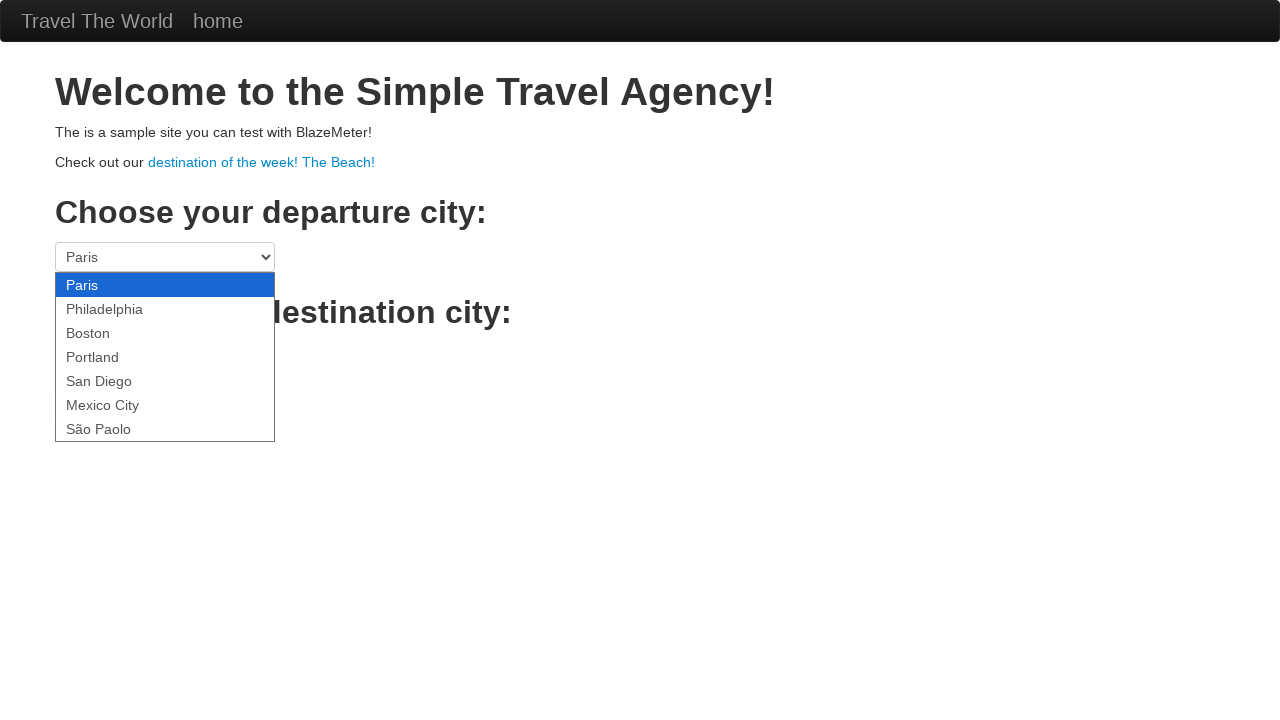

Selected Philadelphia as departure city on select[name='fromPort']
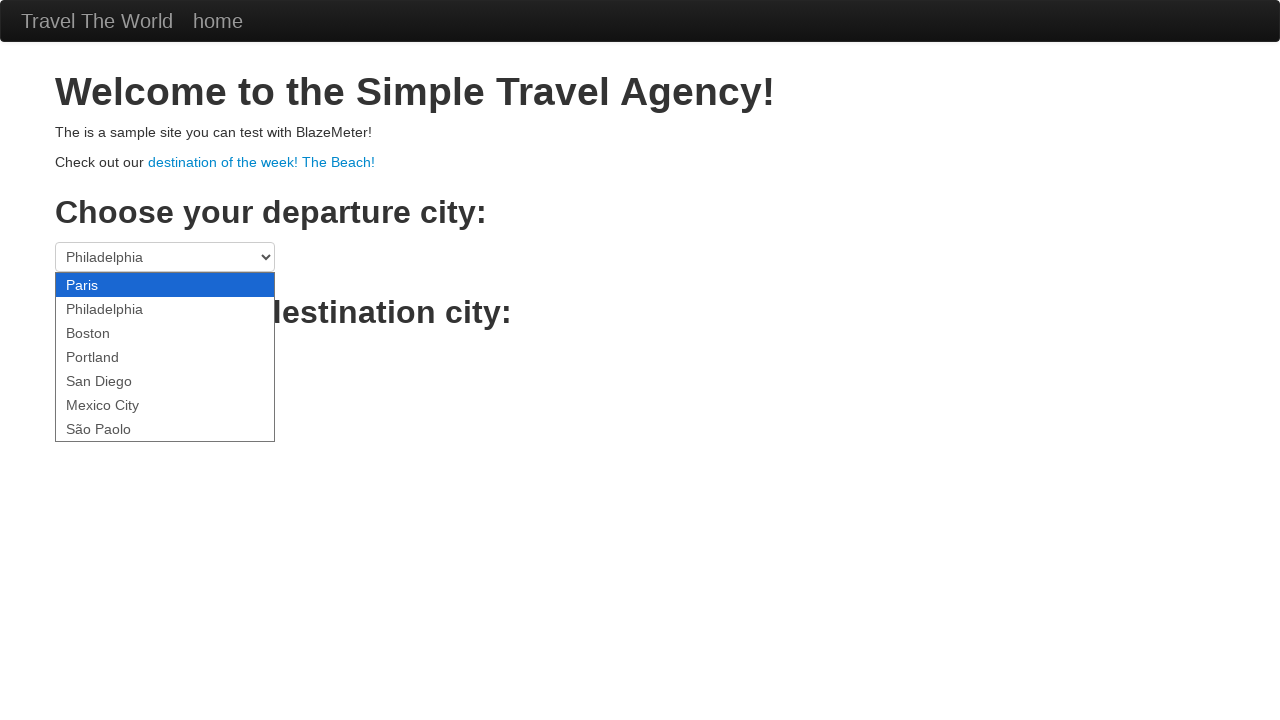

Clicked destination city dropdown at (165, 357) on select[name='toPort']
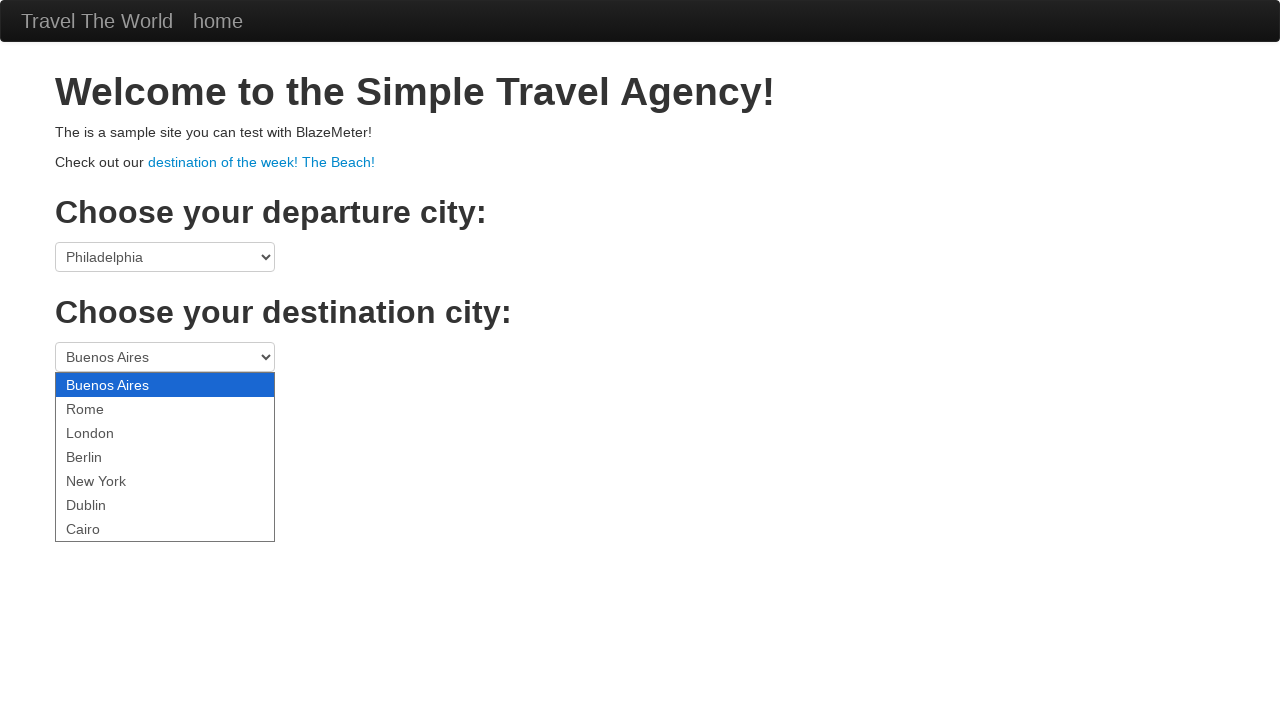

Selected Cairo as destination city on select[name='toPort']
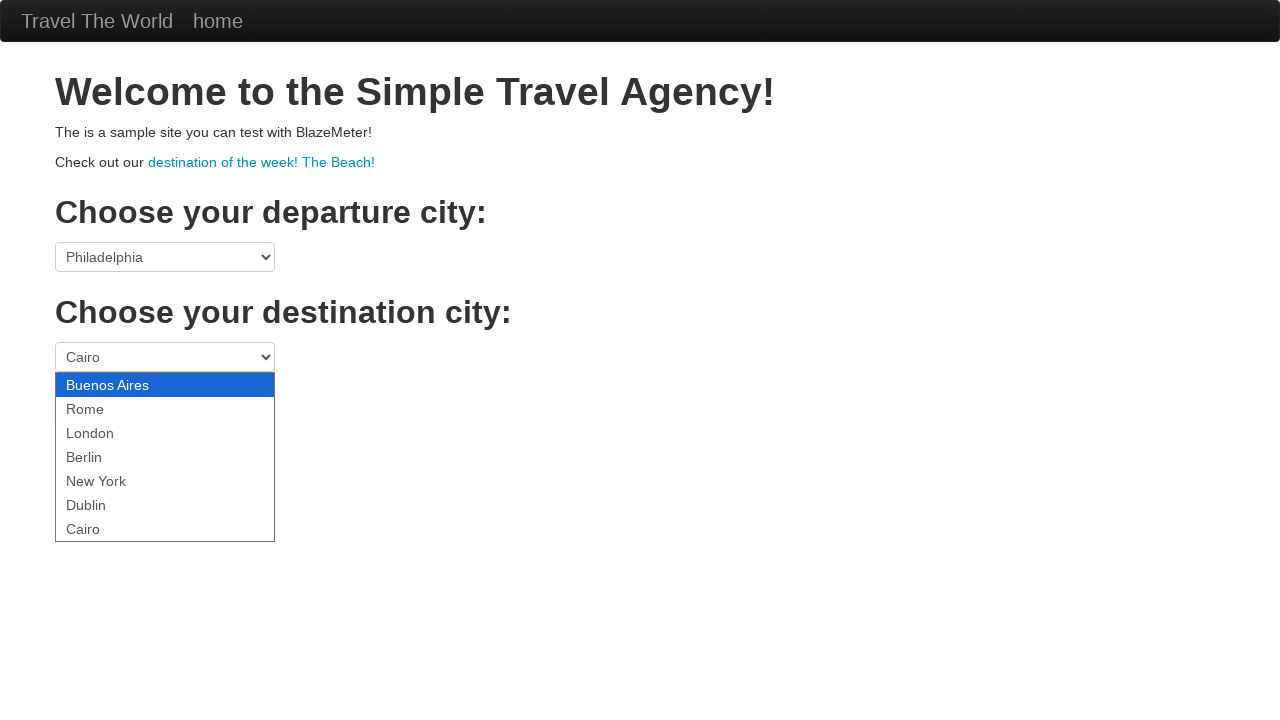

Clicked Find Flights button at (105, 407) on .btn-primary
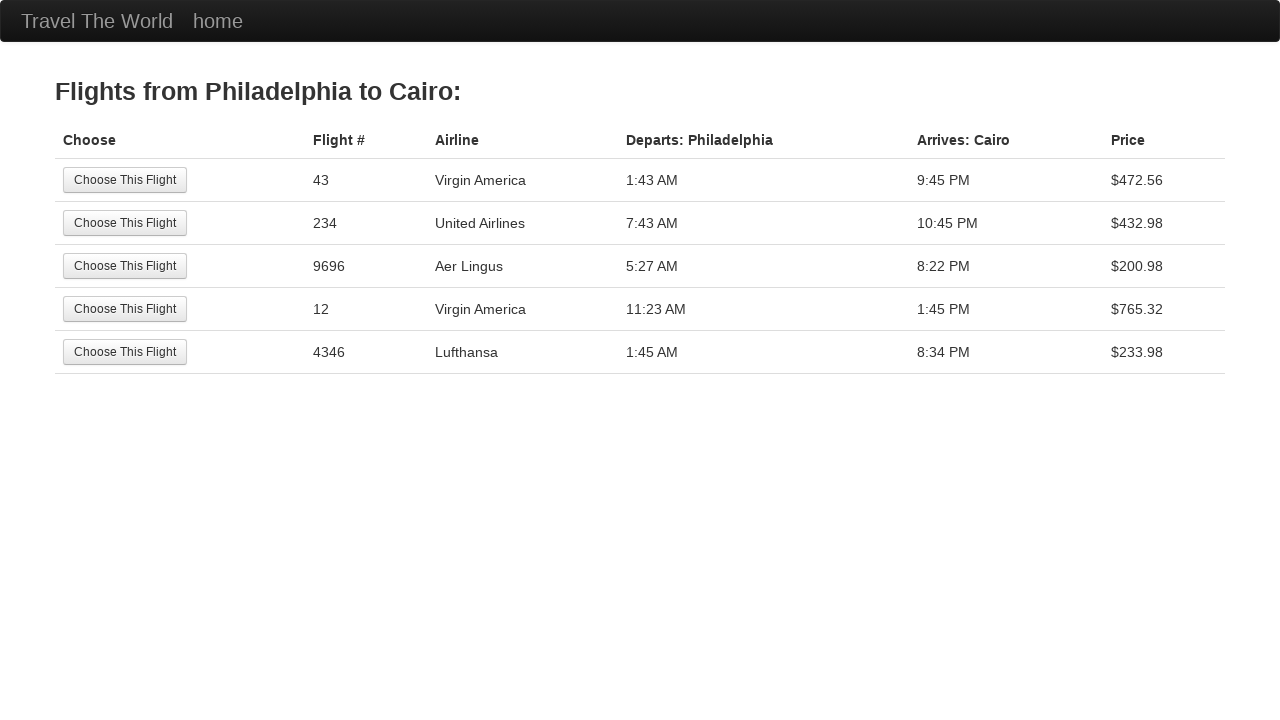

Selected the first available flight at (125, 180) on tr:nth-child(1) .btn
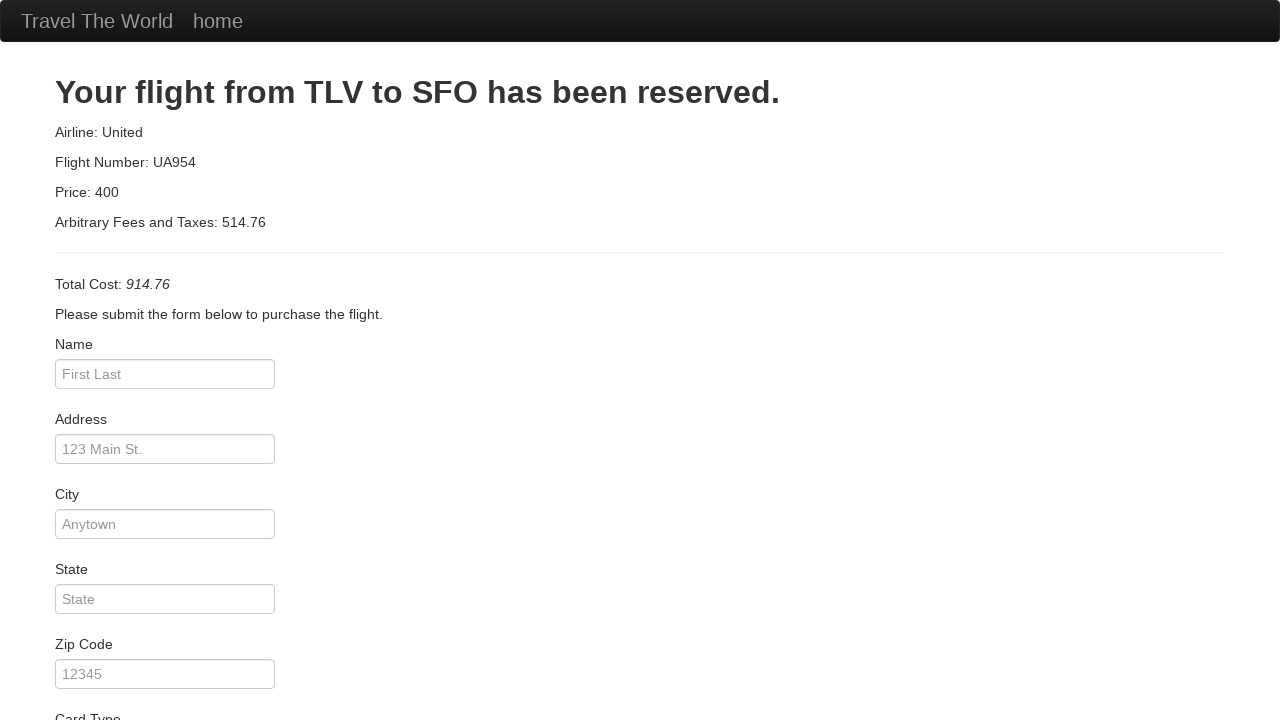

Clicked passenger name field at (165, 374) on #inputName
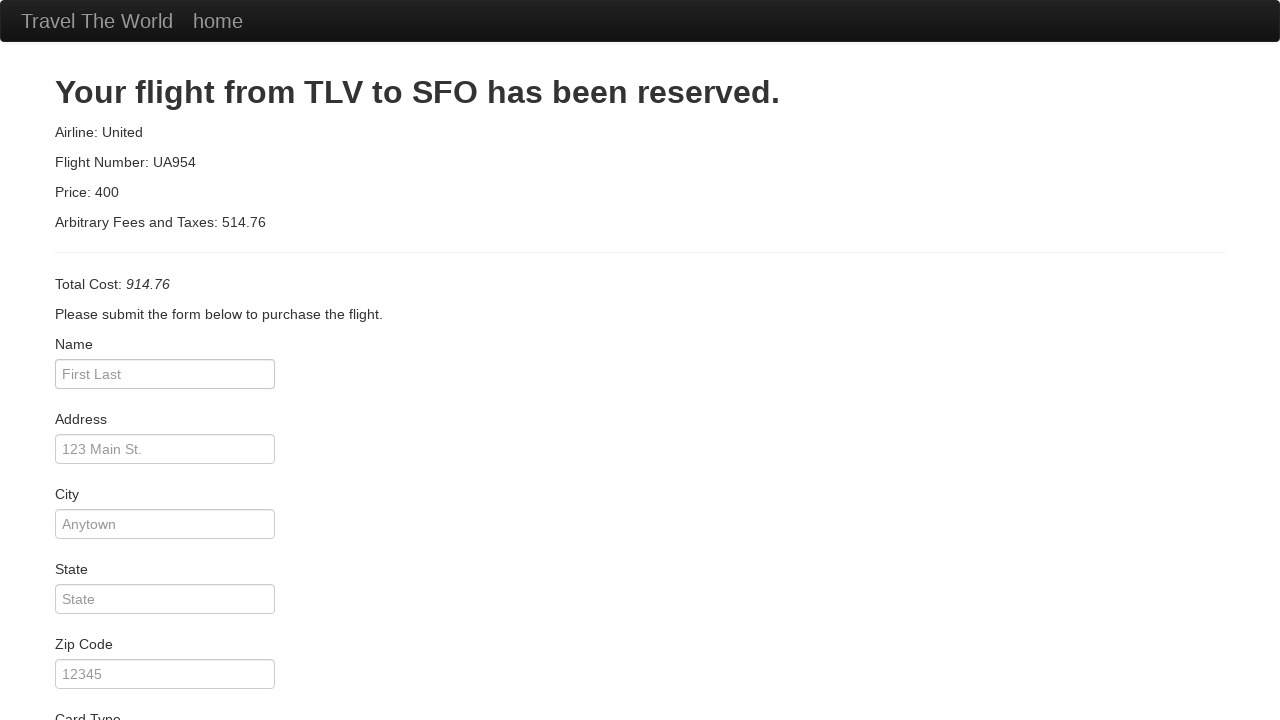

Entered passenger name 'John Smith' on #inputName
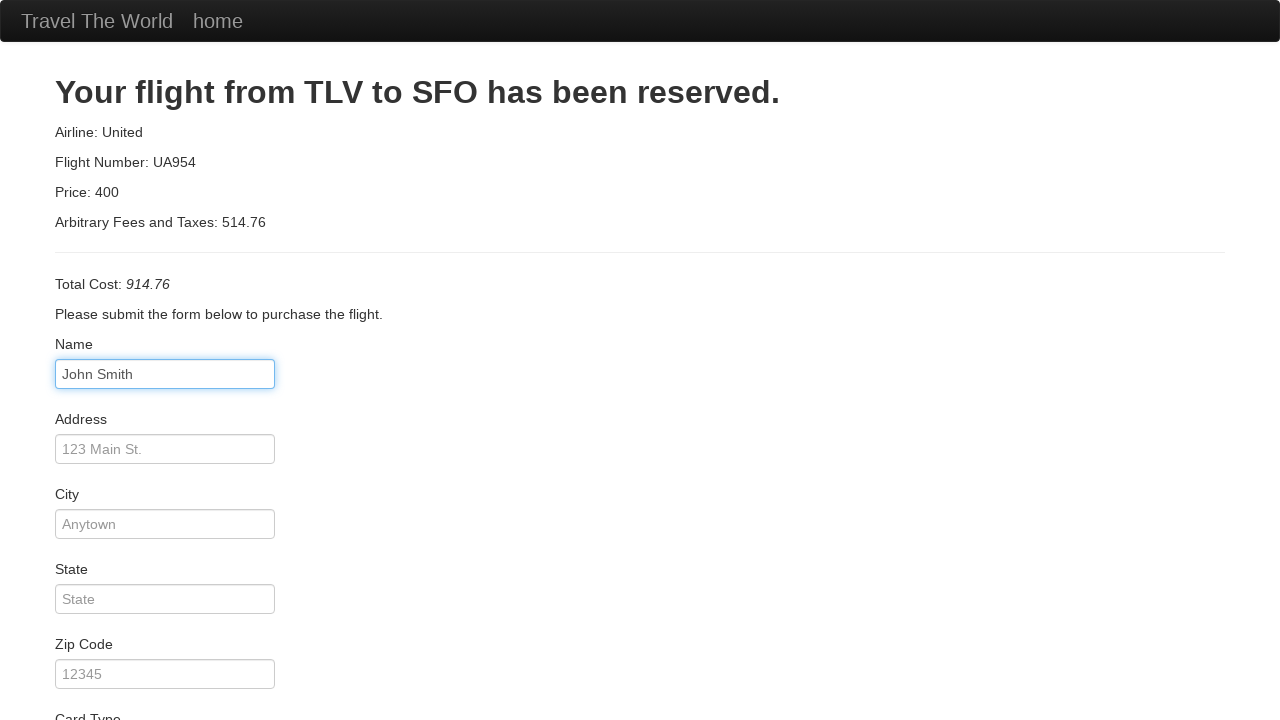

Entered address '123 Main Street' on #address
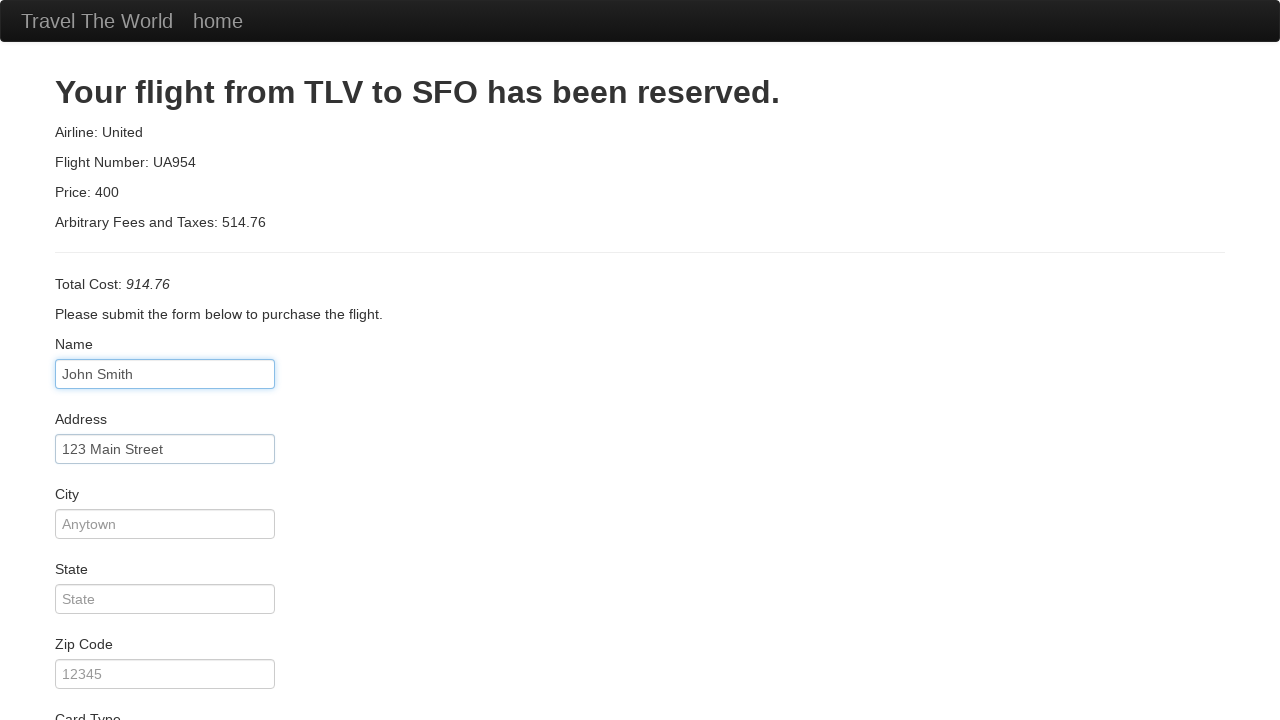

Entered city 'New York' on #city
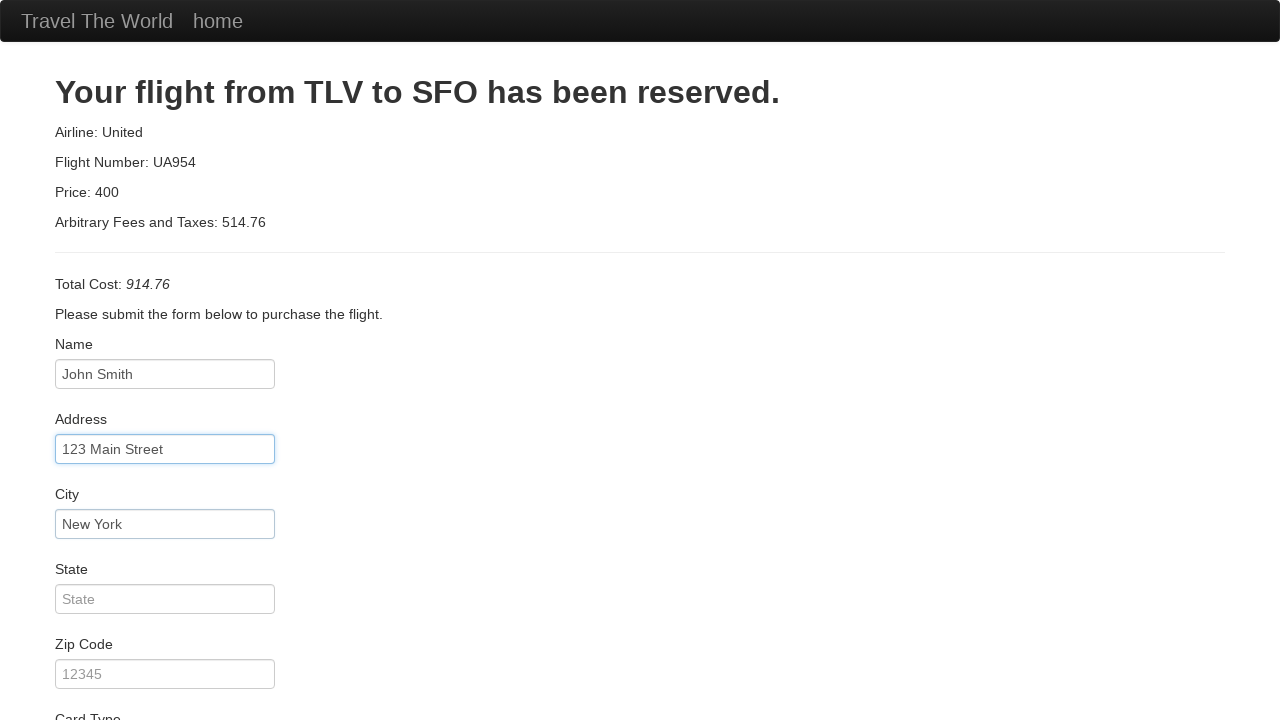

Entered state 'New York' on #state
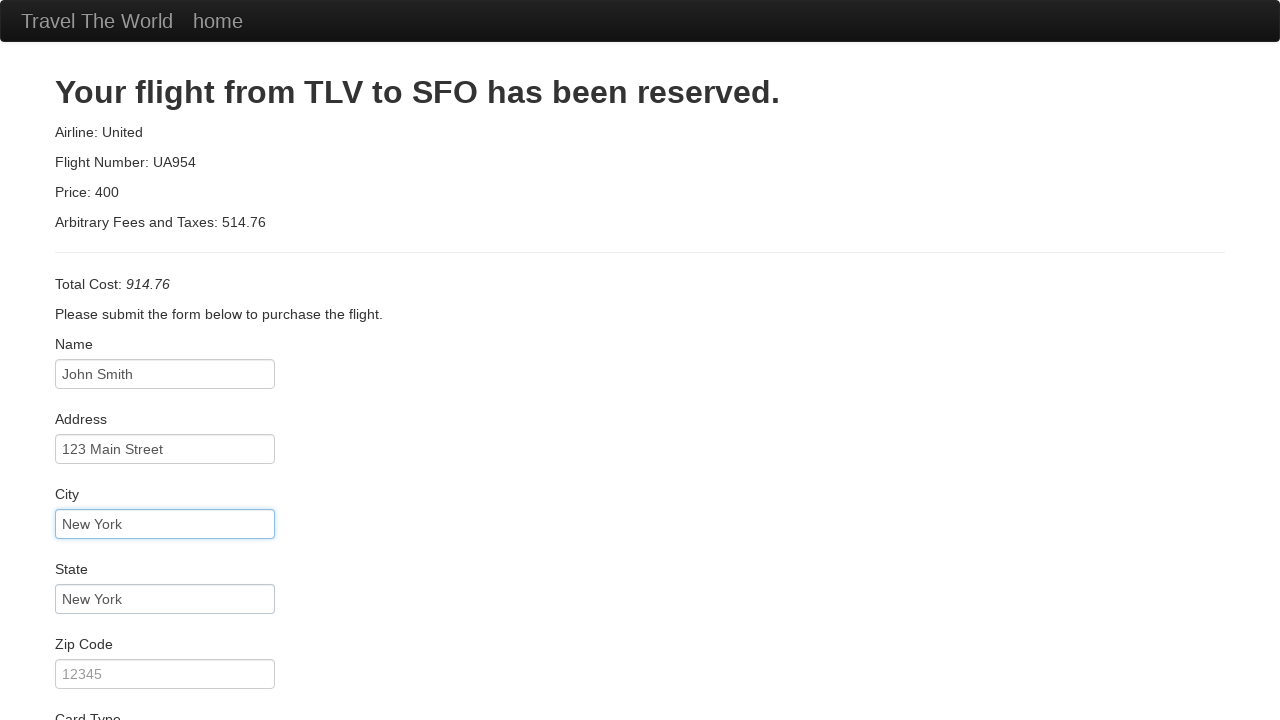

Entered zip code '10001' on #zipCode
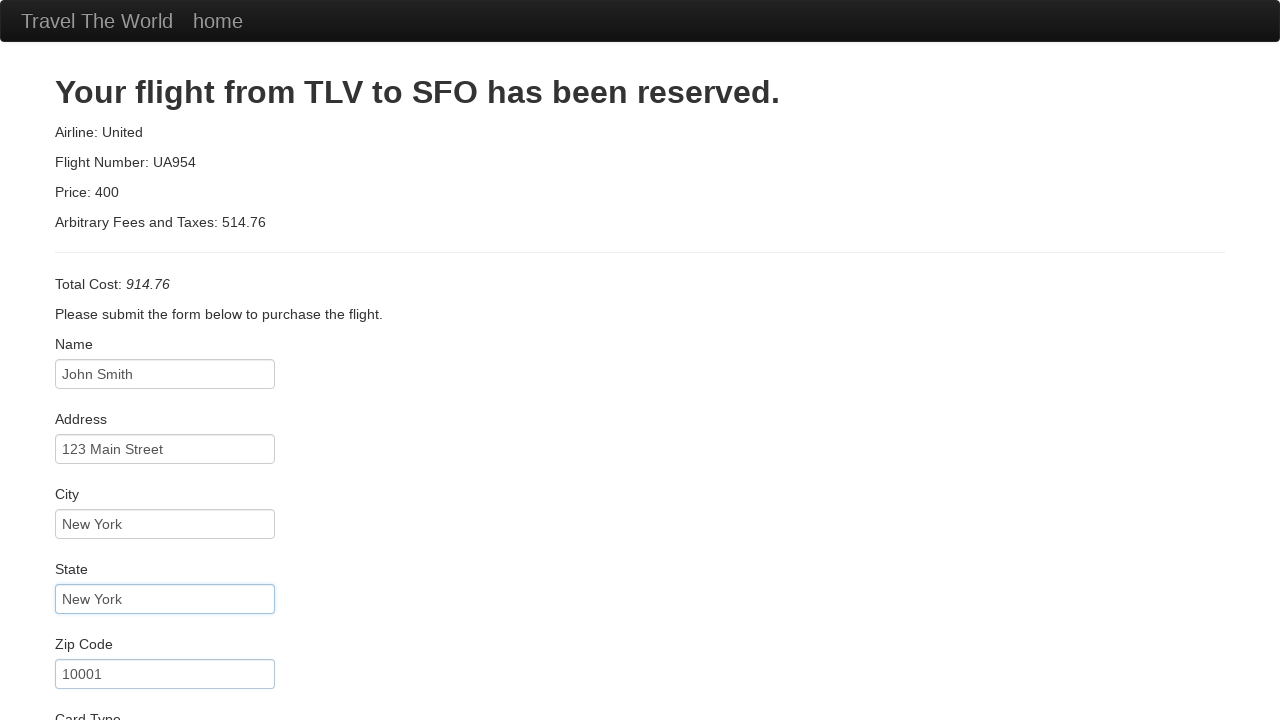

Clicked card type field at (165, 360) on #cardType
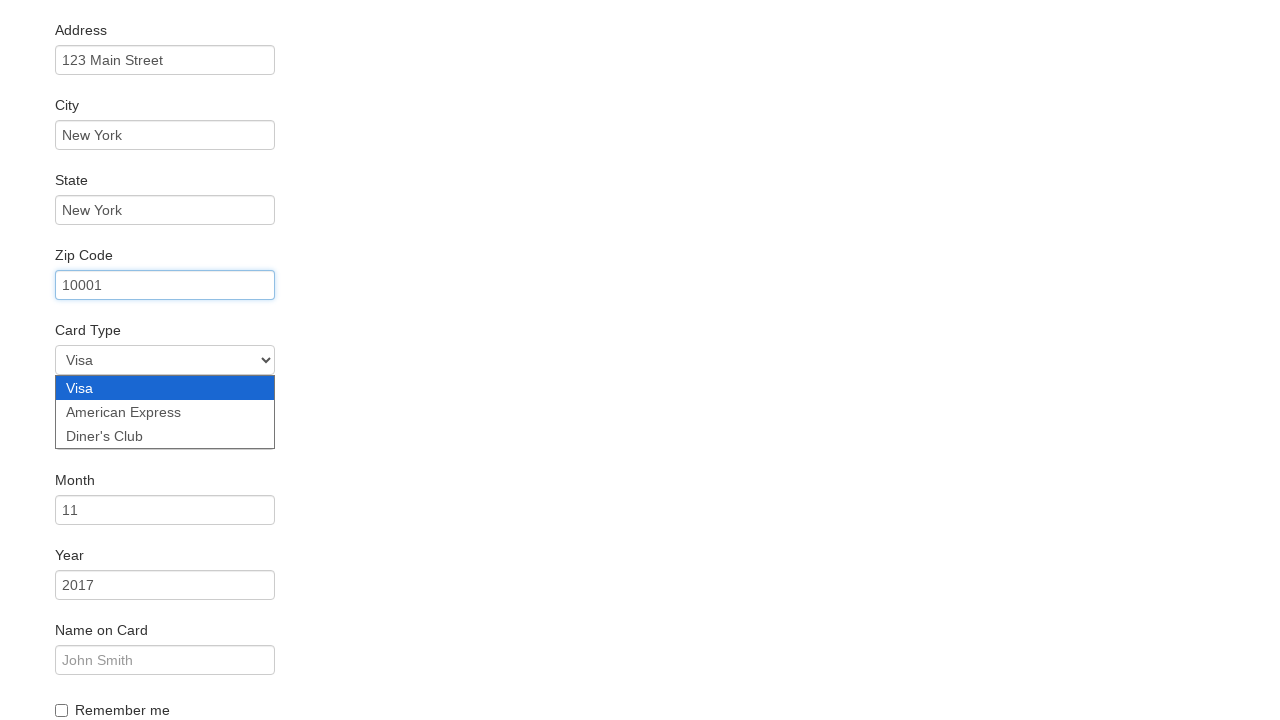

Clicked credit card number field at (165, 435) on #creditCardNumber
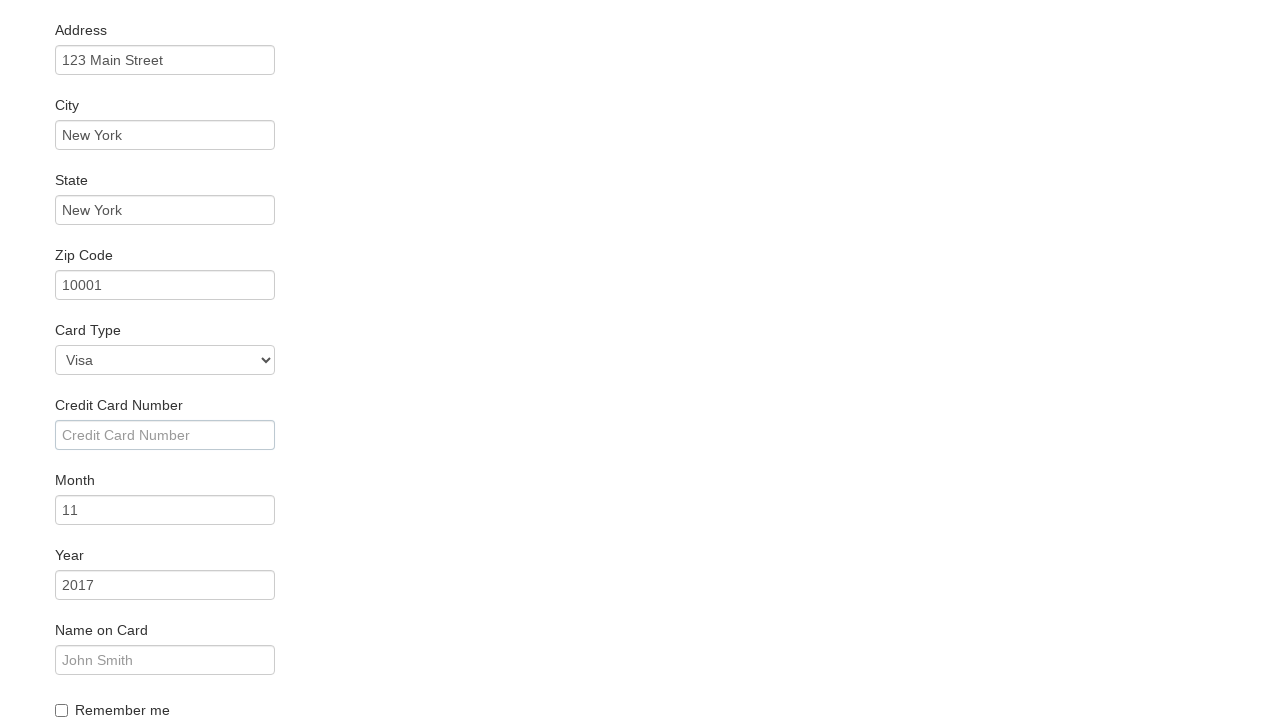

Entered credit card number '4532015112830366' on #creditCardNumber
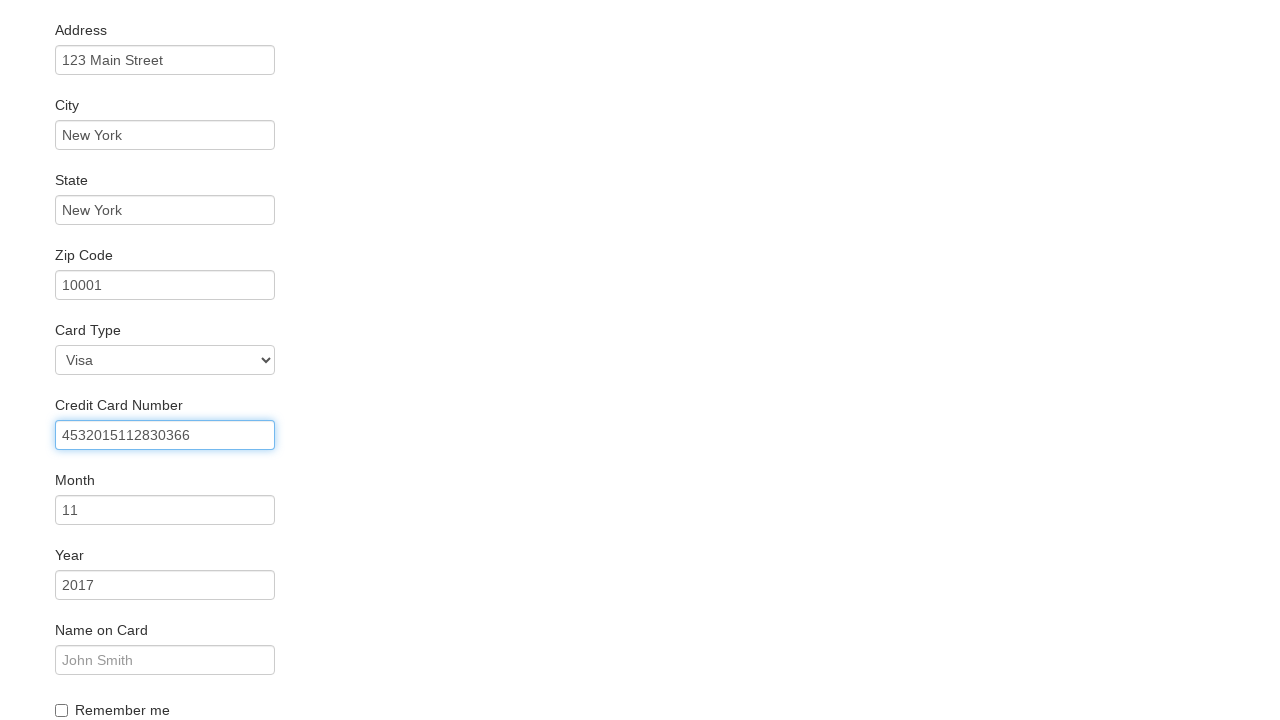

Clicked credit card month field at (165, 510) on #creditCardMonth
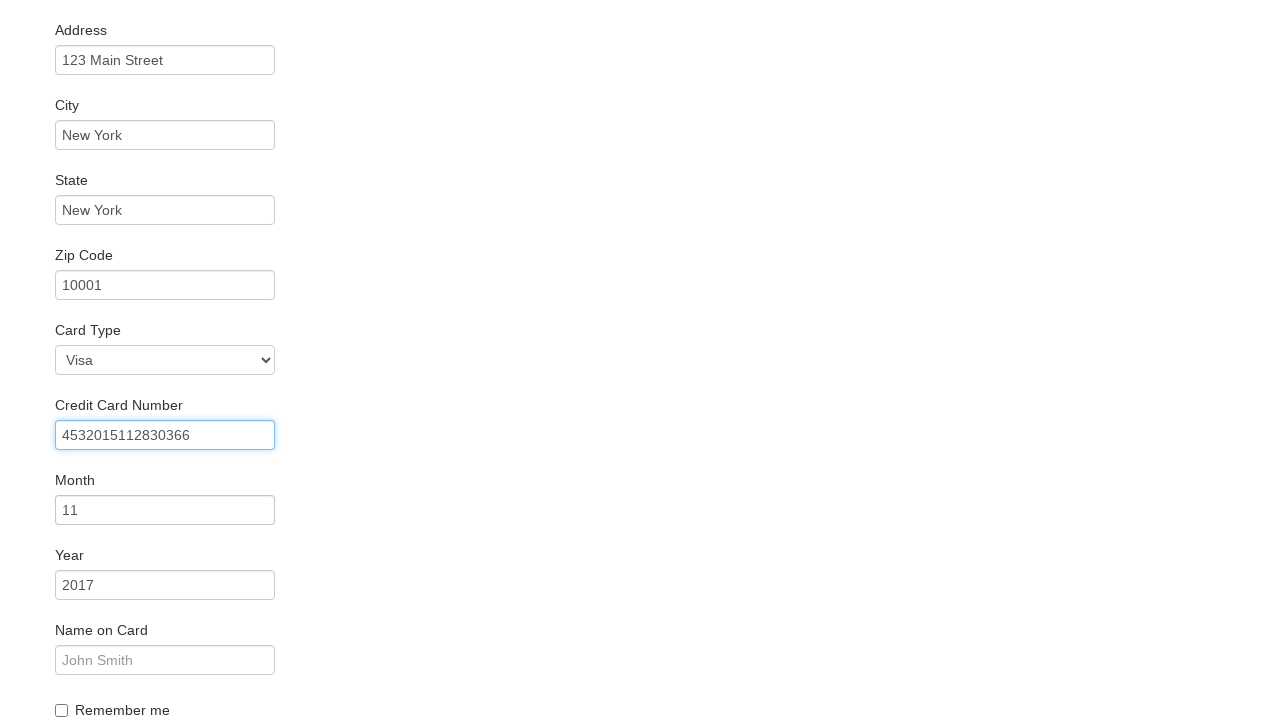

Entered expiration month '12' on #creditCardMonth
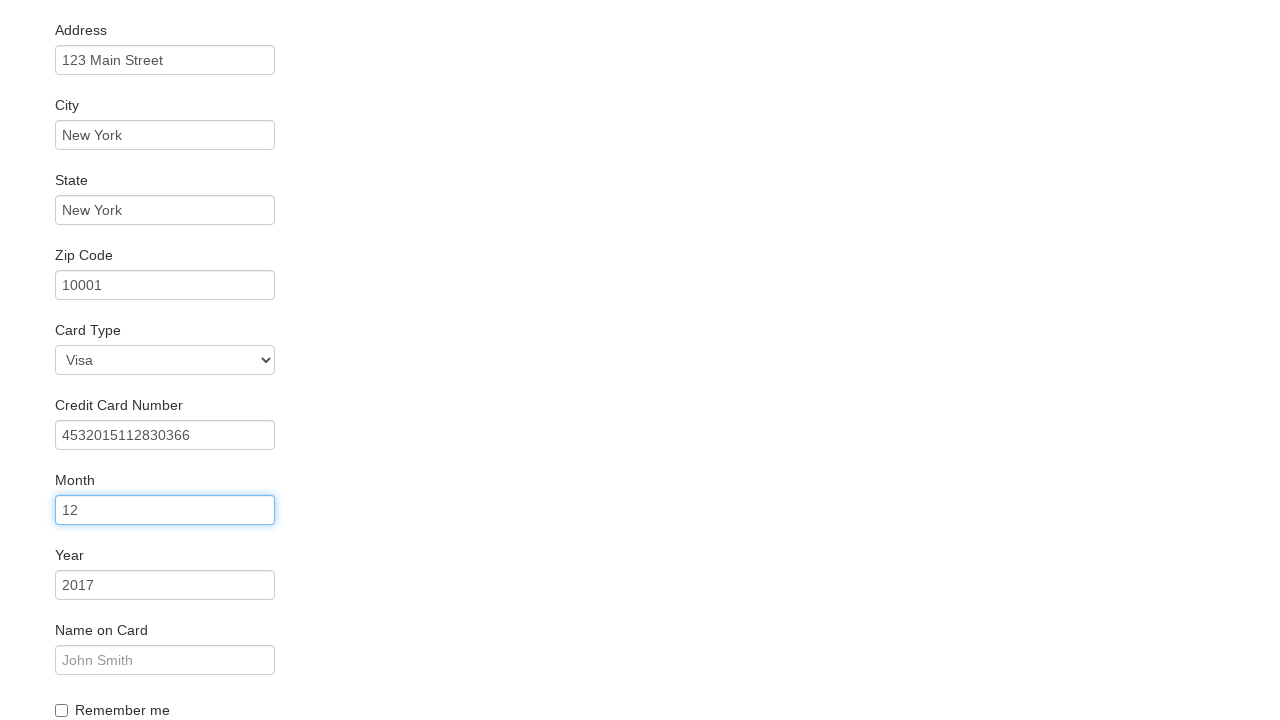

Entered expiration year '2025' on #creditCardYear
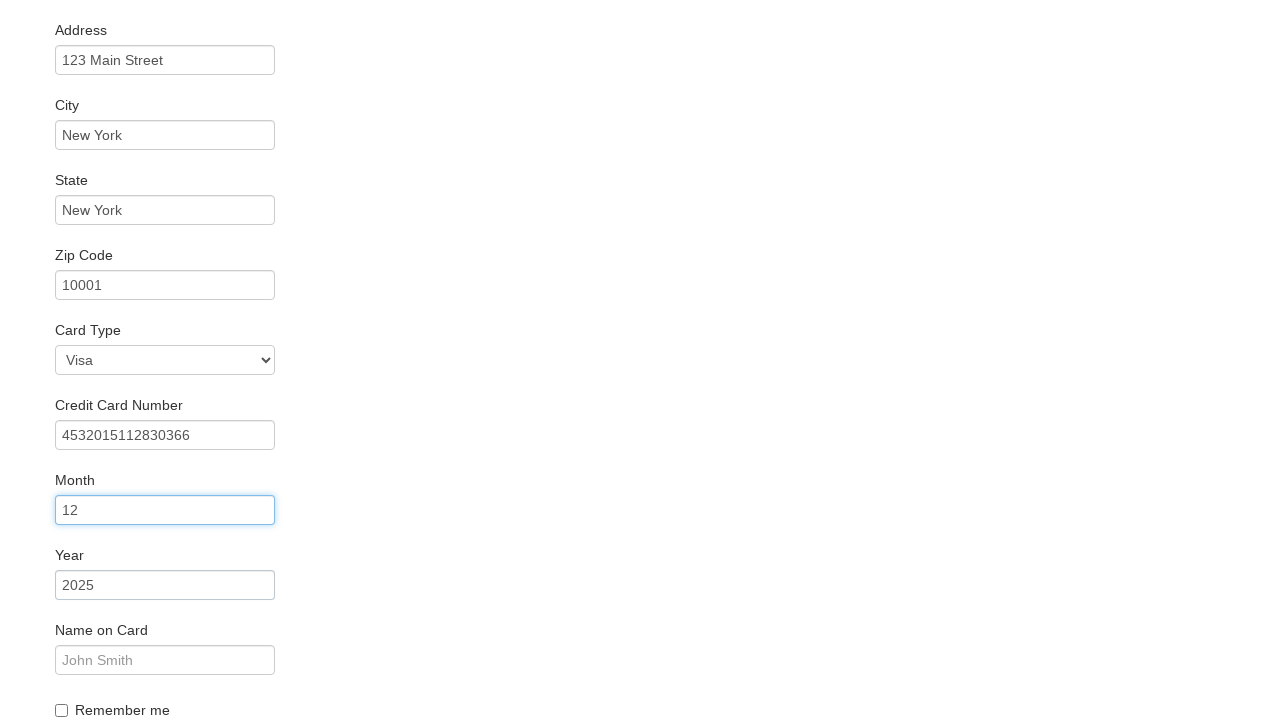

Entered name on card 'John Smith' on #nameOnCard
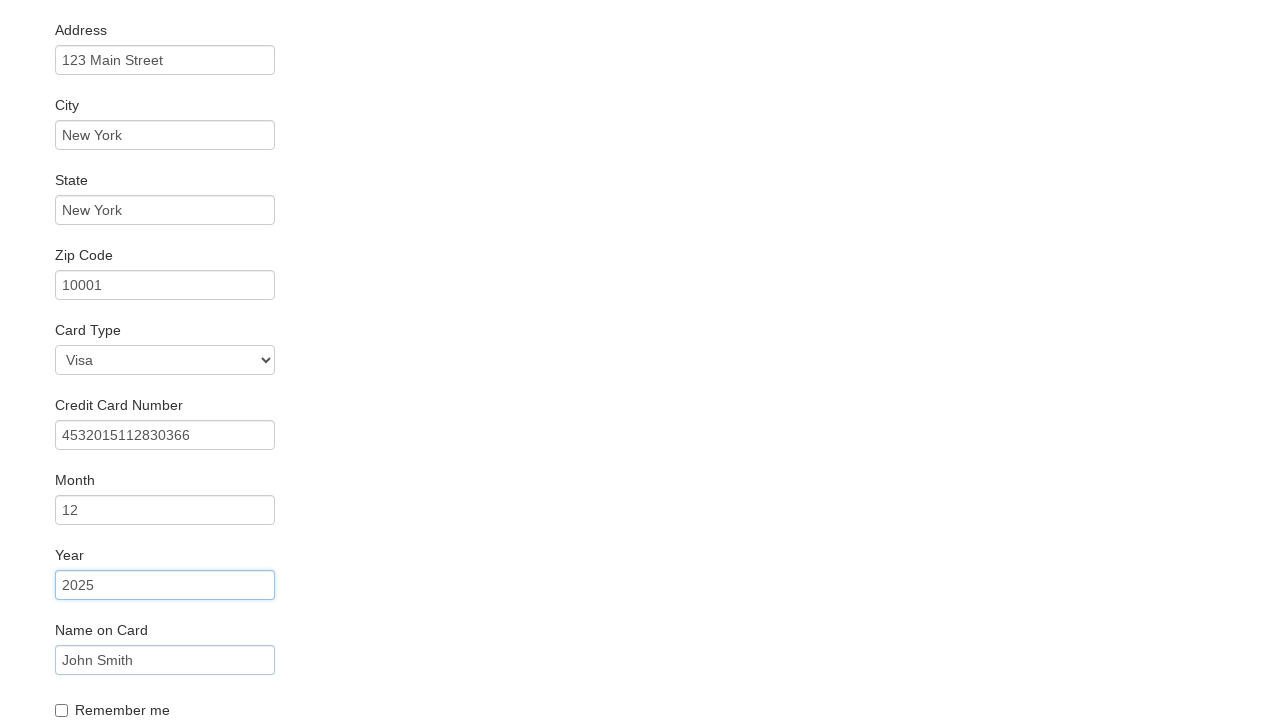

Clicked purchase submission button at (118, 685) on .btn-primary
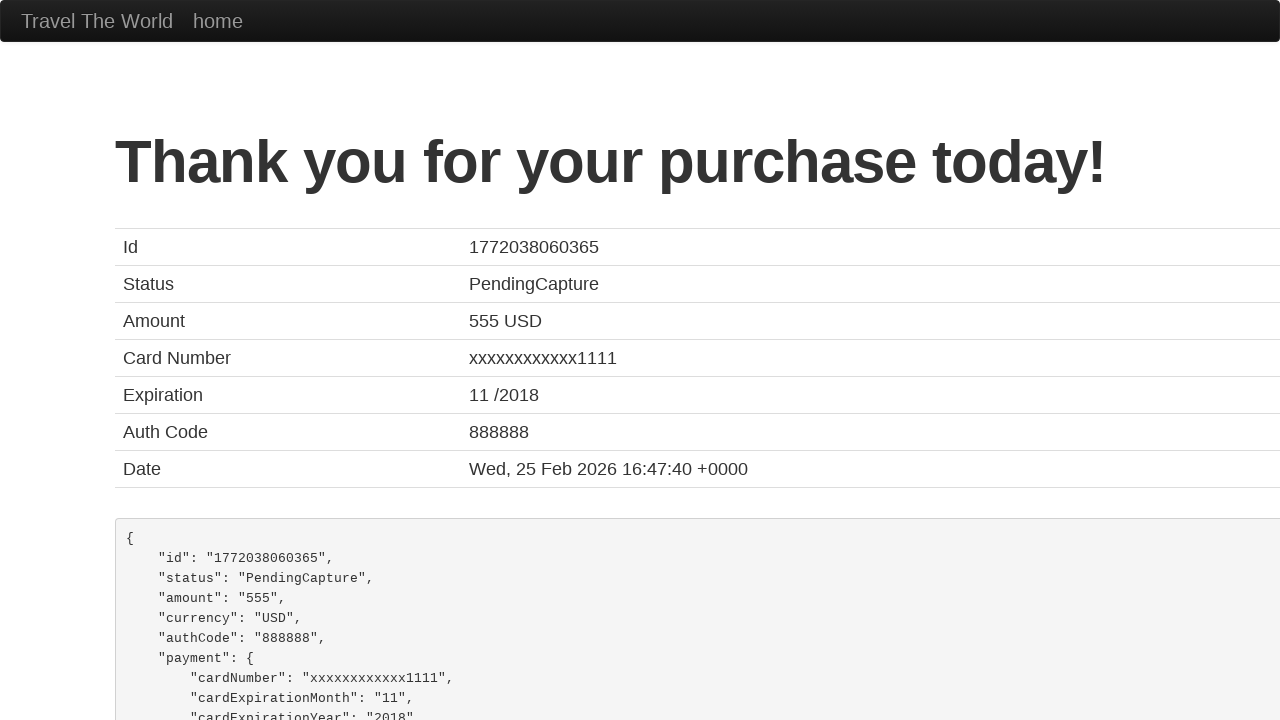

Confirmation page loaded
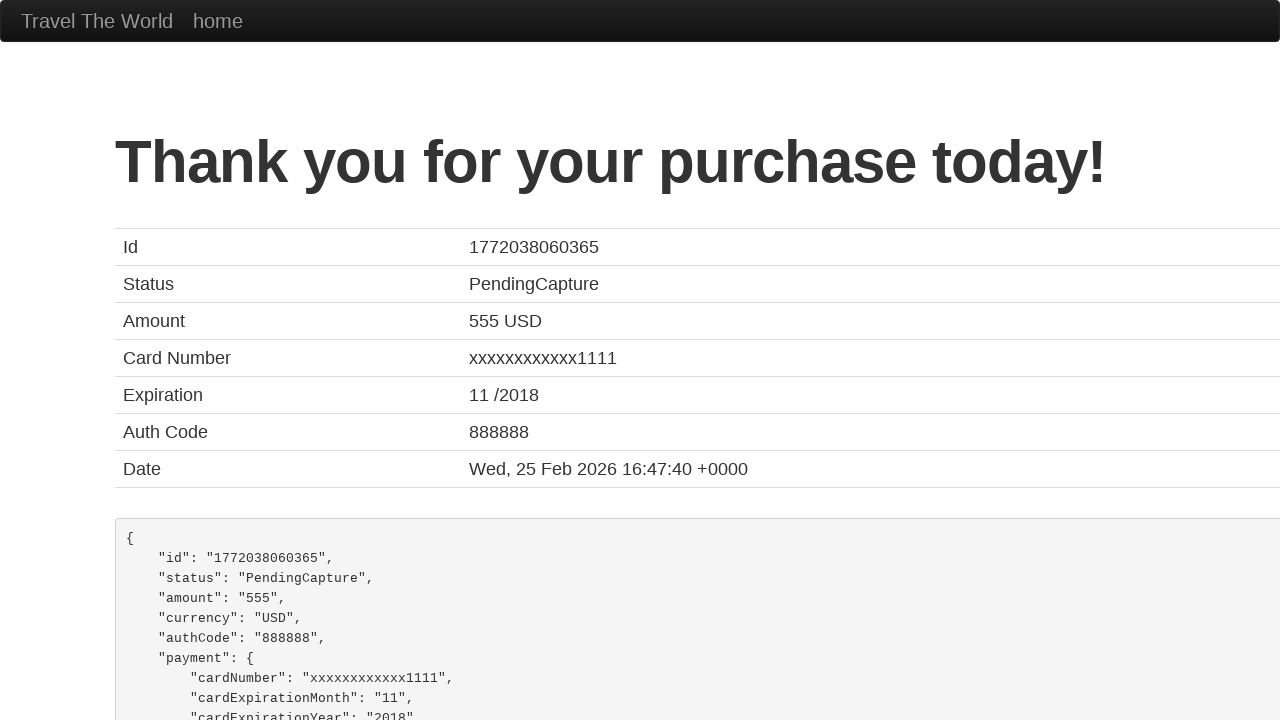

Verified purchase confirmation message 'Thank you for your purchase today!'
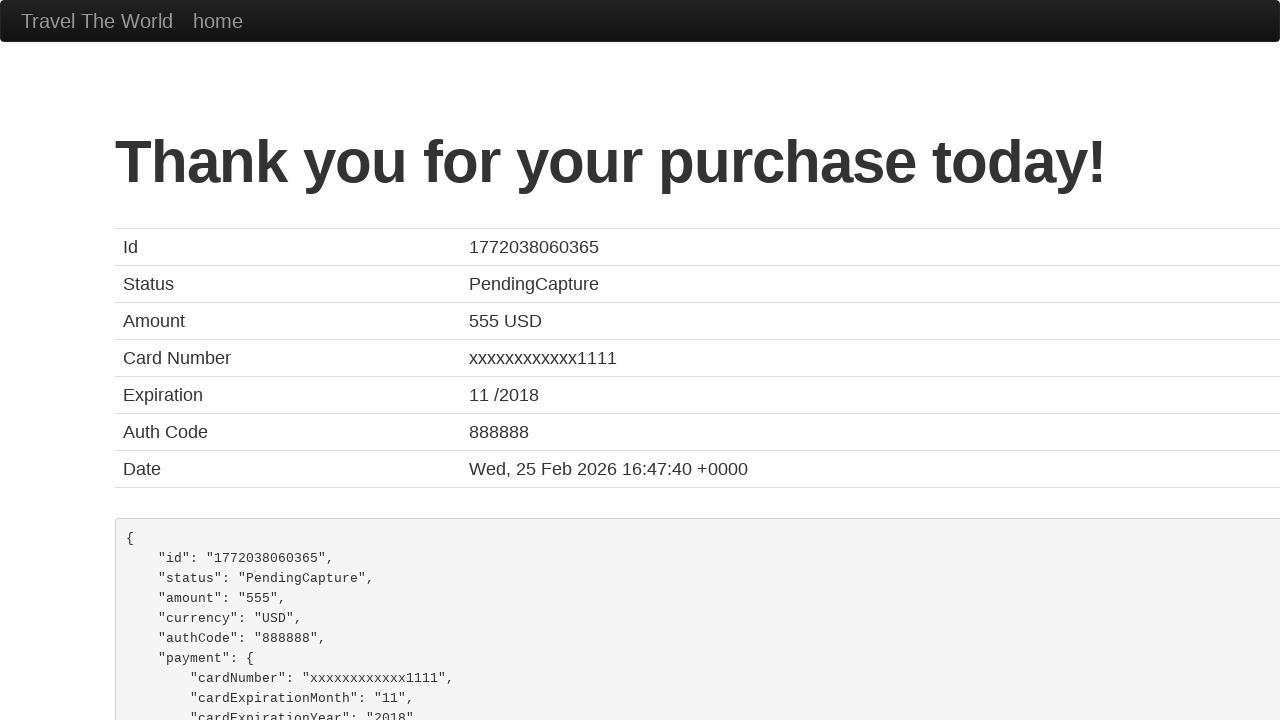

Clicked price cell to verify at (868, 321) on tr:nth-child(3) > td:nth-child(2)
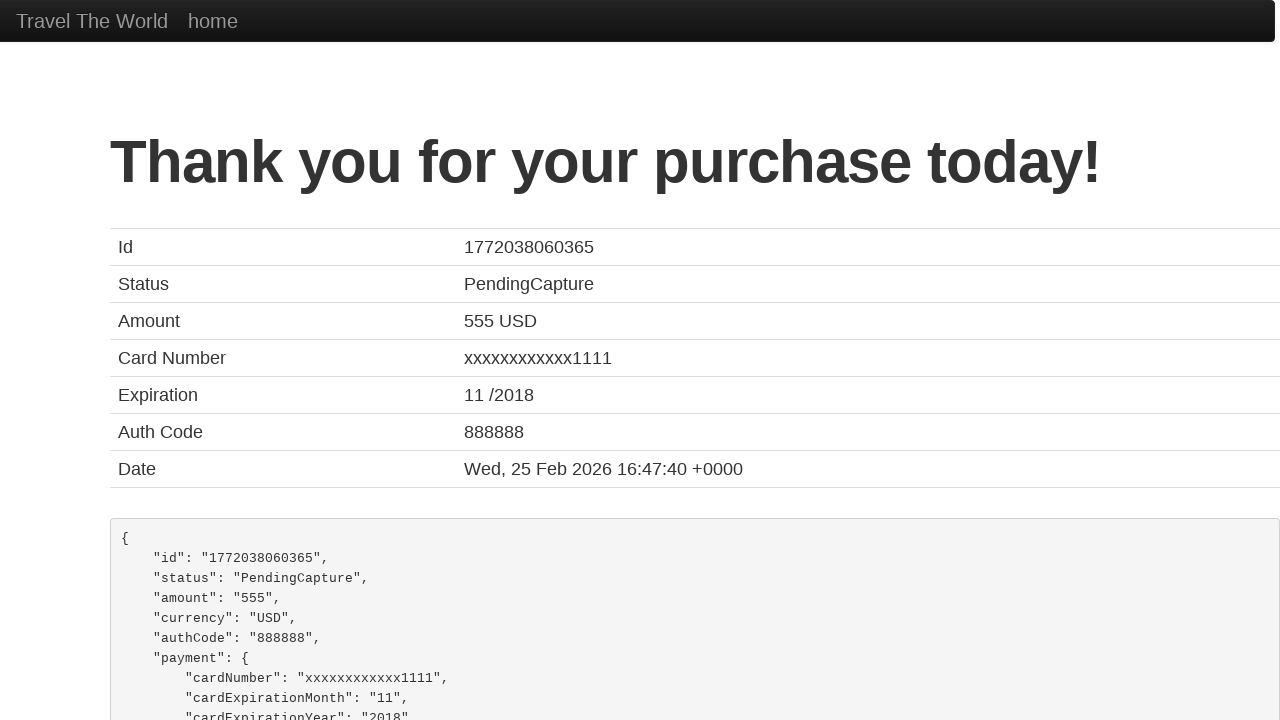

Verified flight price is '555 USD'
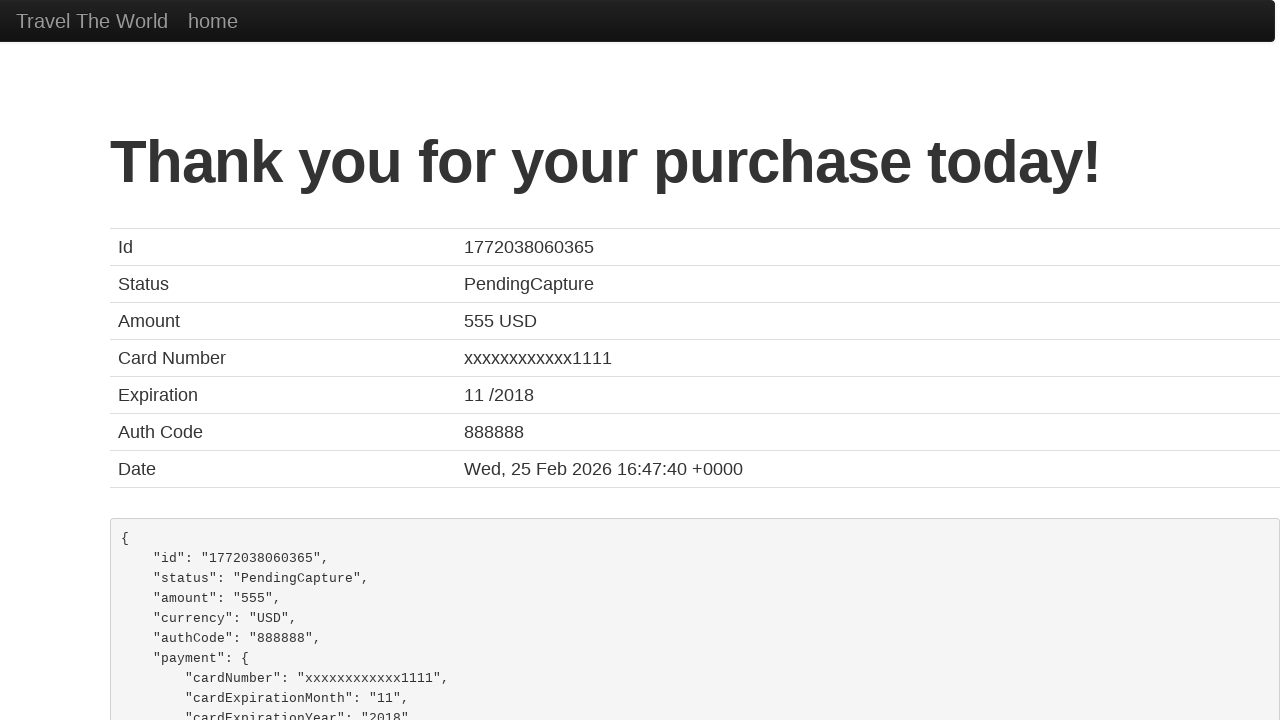

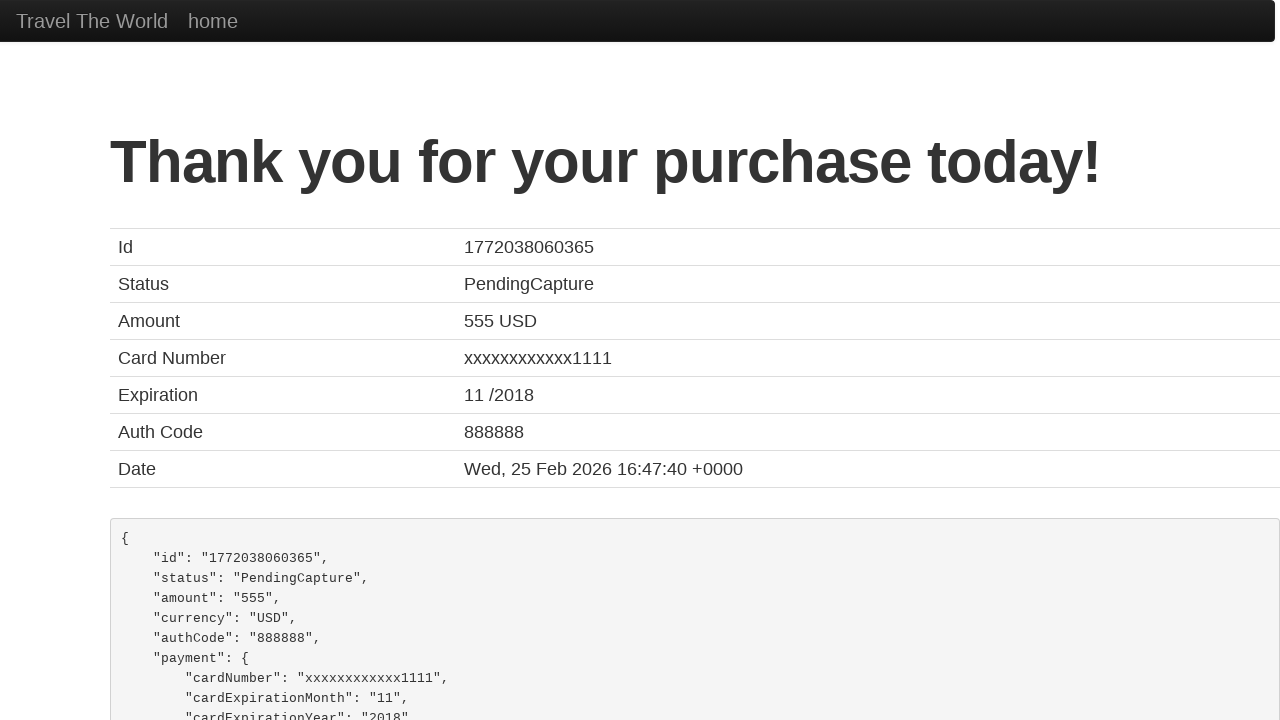